Tests the mortgage calculator by entering home value, down payment, loan amount, start month/year, and clicking calculate to verify monthly payment is displayed

Starting URL: https://www.mortgagecalculator.org

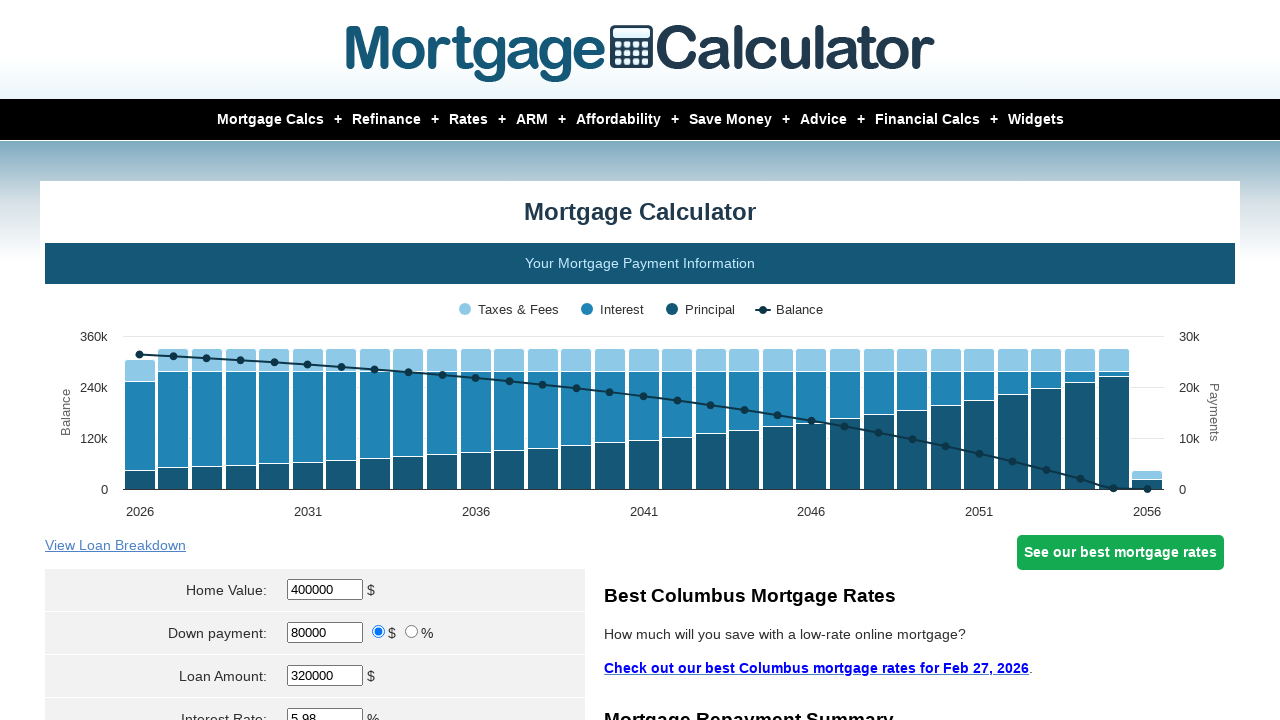

Entered home value of $350,000 on #homeval
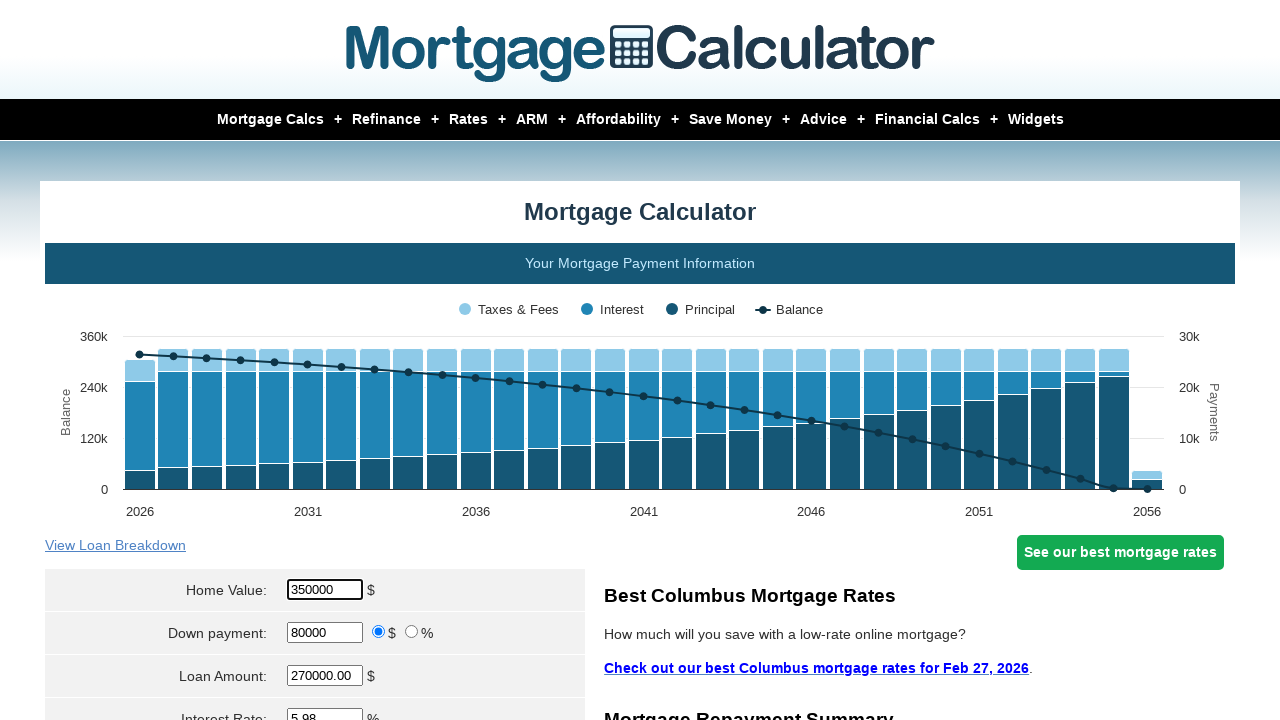

Entered down payment of $70,000 on #downpayment
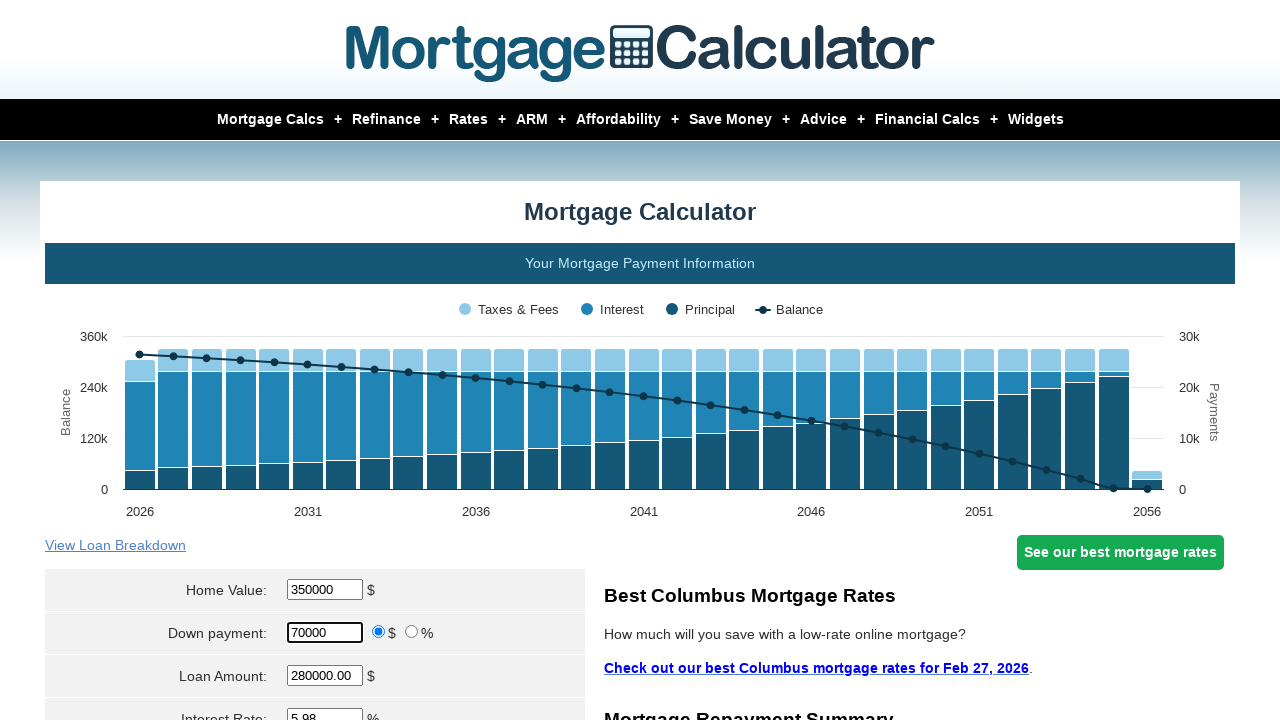

Entered loan amount of $280,000 on #loanamt
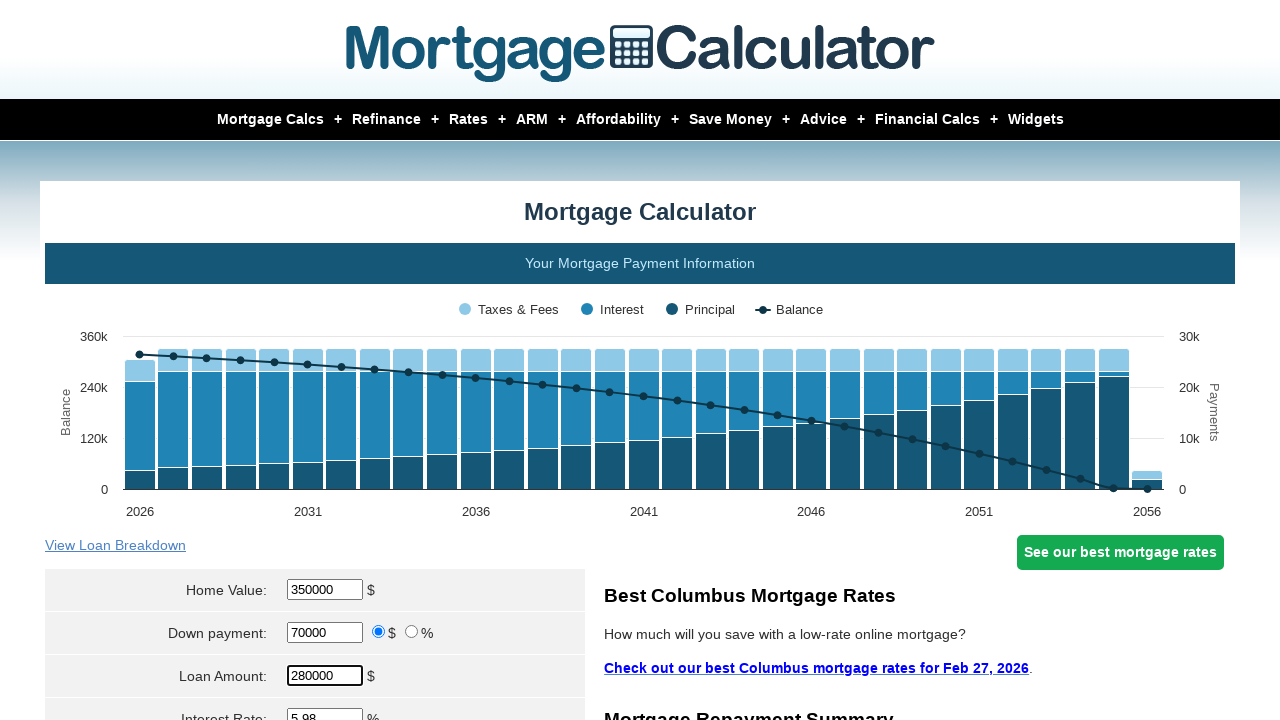

Selected start month as March on select[name='param[start_month]']
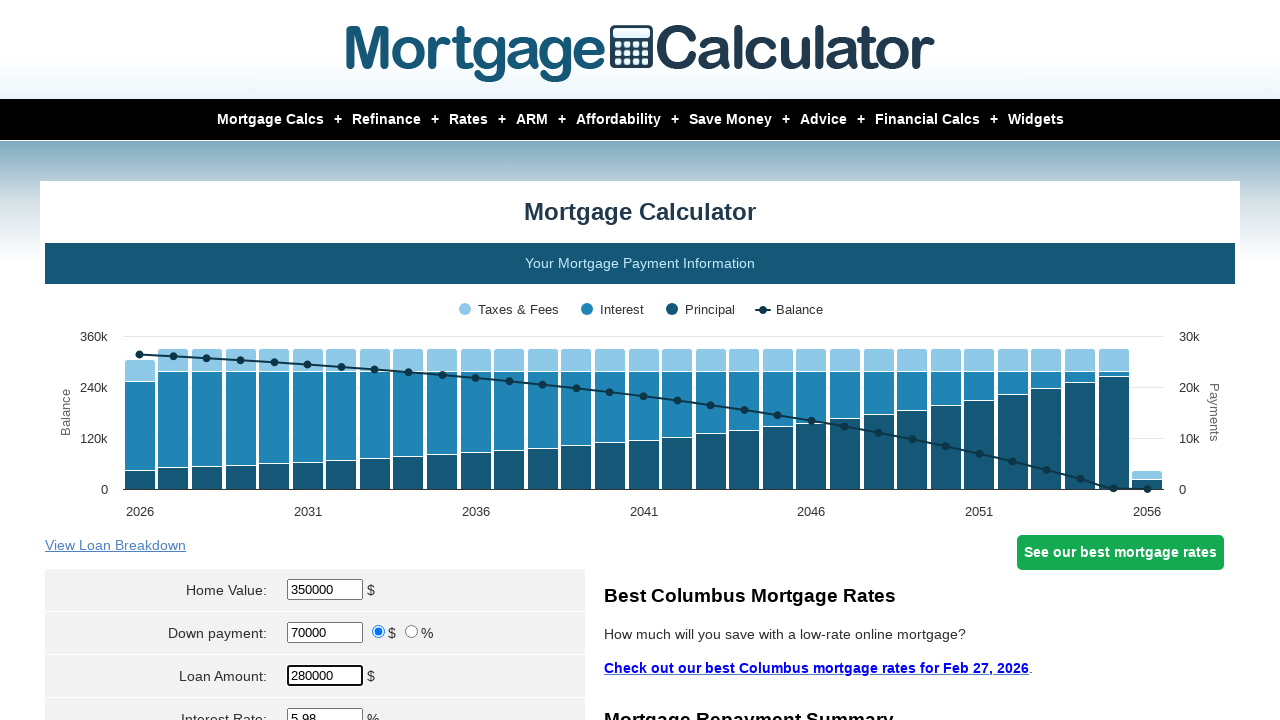

Entered start year as 2024 on #start_year
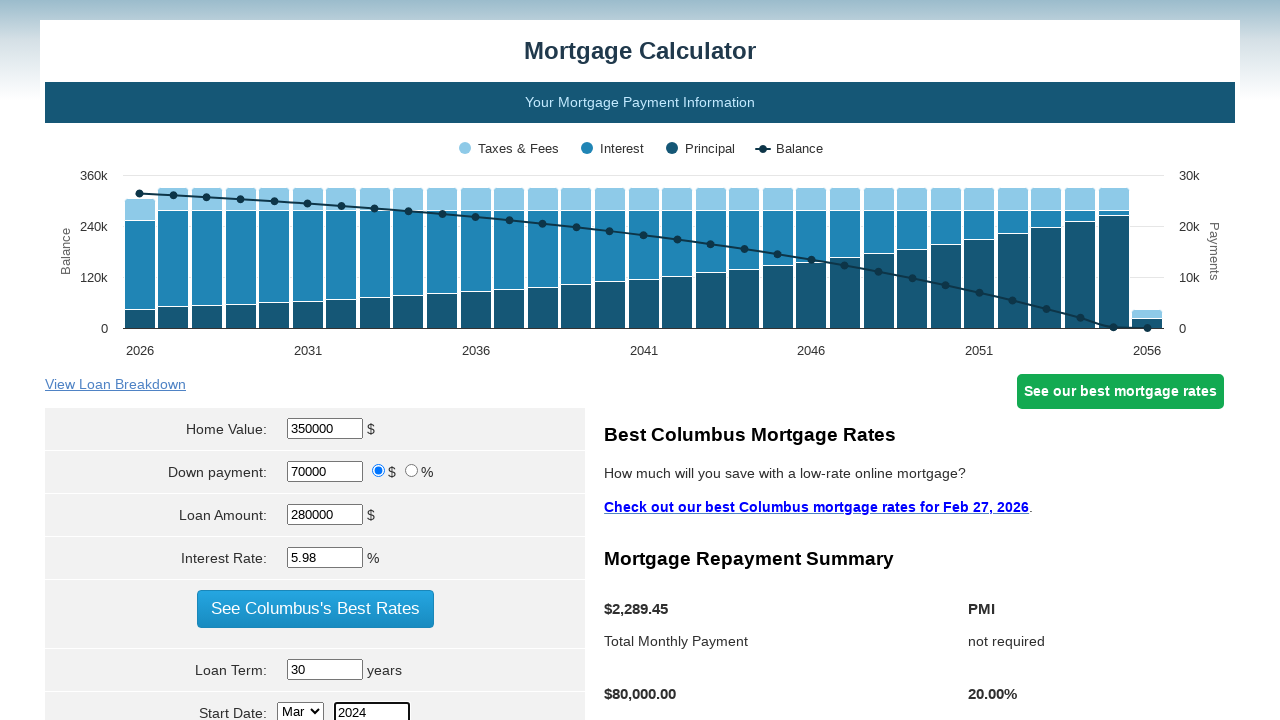

Clicked Calculate button at (315, 360) on input[value='Calculate']
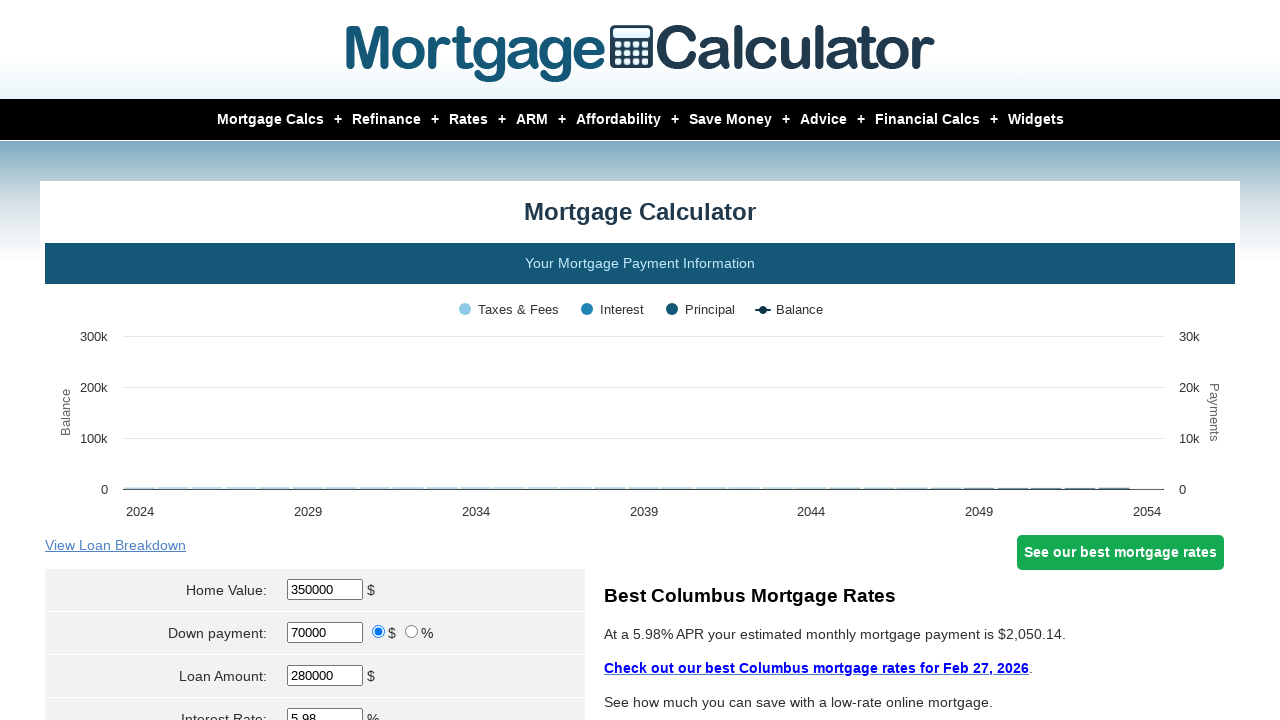

Monthly payment result displayed
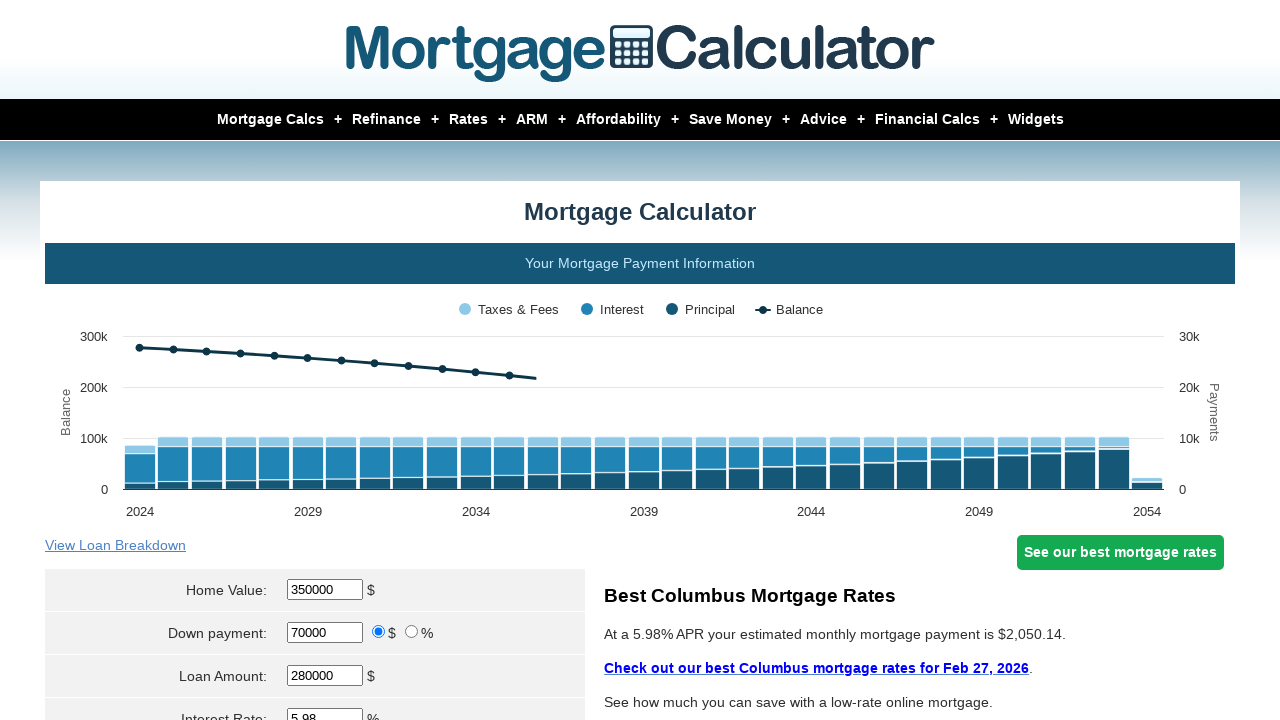

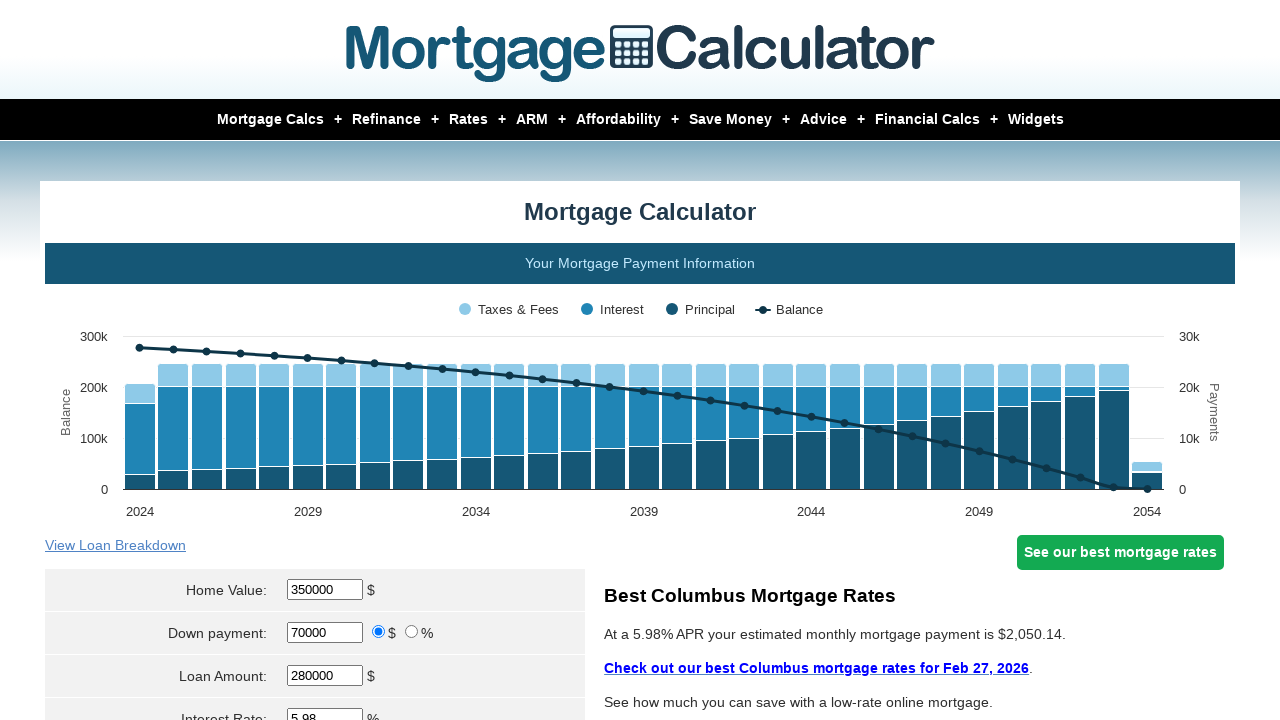